Tests various form input elements including radio buttons, checkboxes, and multi-select dropdown selections

Starting URL: https://www.byhy.net/cdn2/files/selenium/test2.html

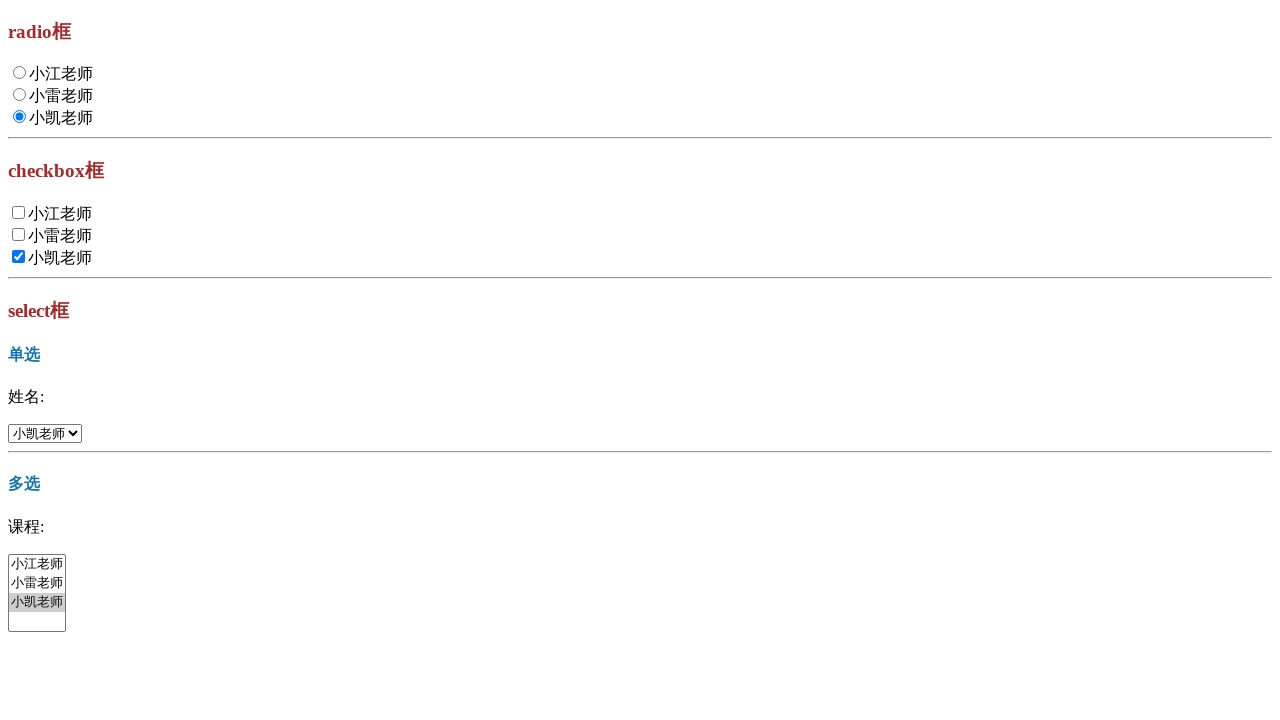

Selected 3rd radio button option at (20, 95) on #s_radio > input[type=radio]:nth-child(3)
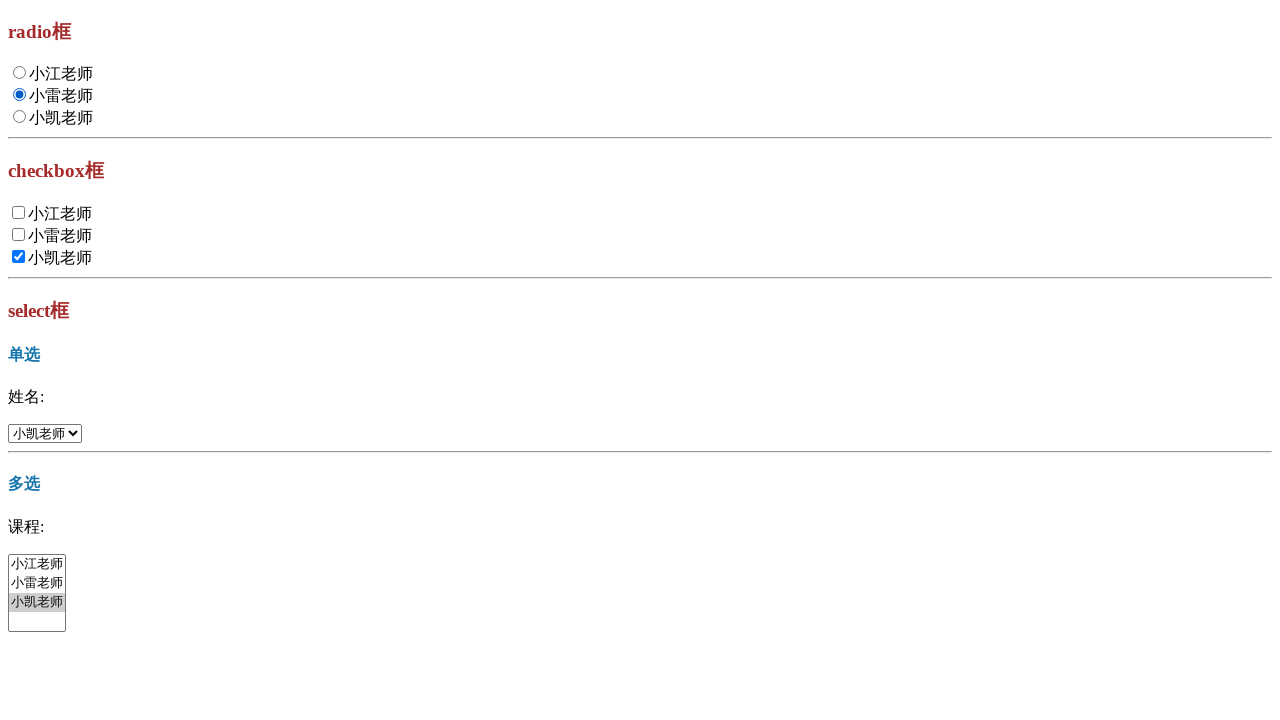

Located all checked checkboxes
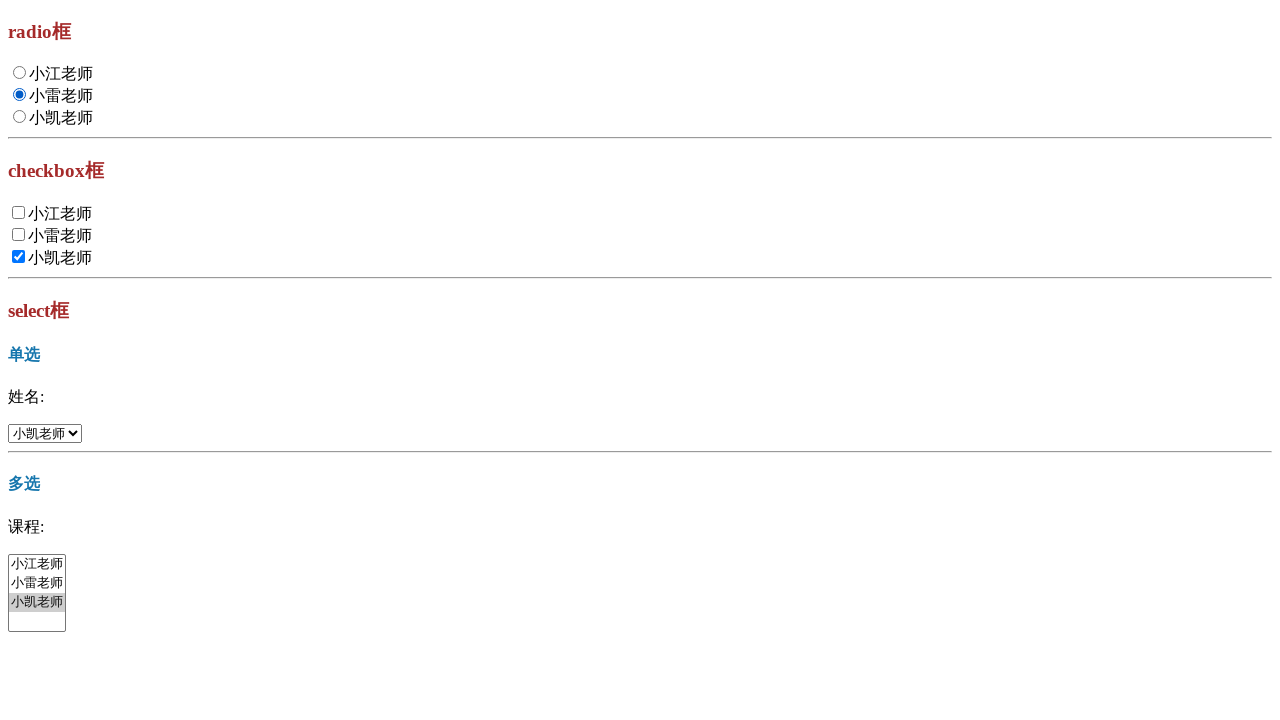

Unchecked checkbox 1 at (18, 256) on #s_checkbox input[checked="checked"] >> nth=0
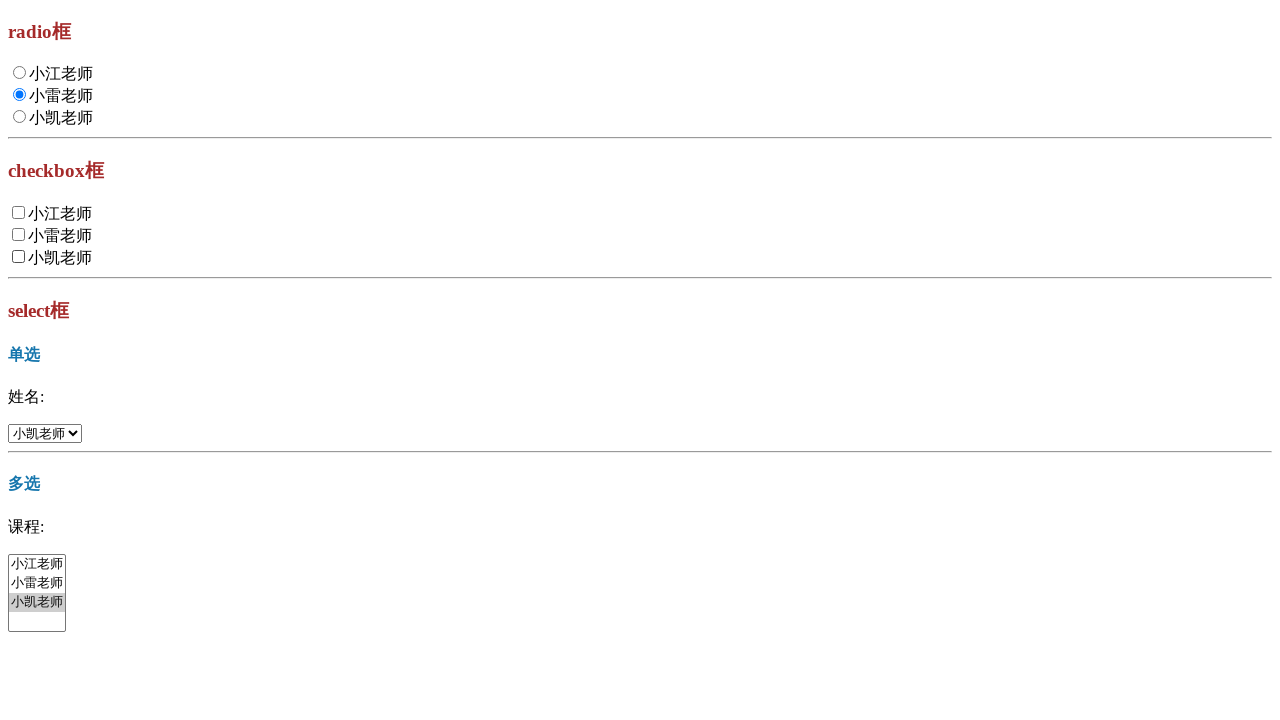

Selected 3rd checkbox option at (18, 234) on #s_checkbox > input[type=checkbox]:nth-child(3)
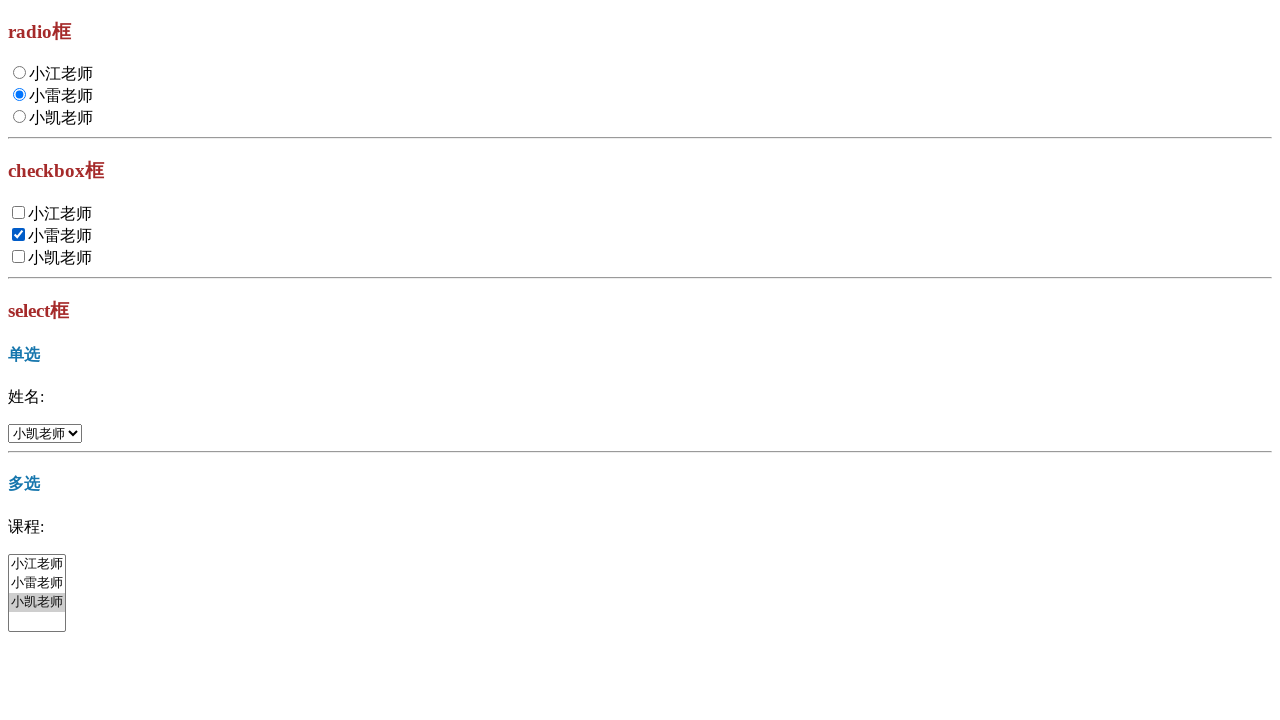

Deselected all options in multi-select dropdown on #ss_multi
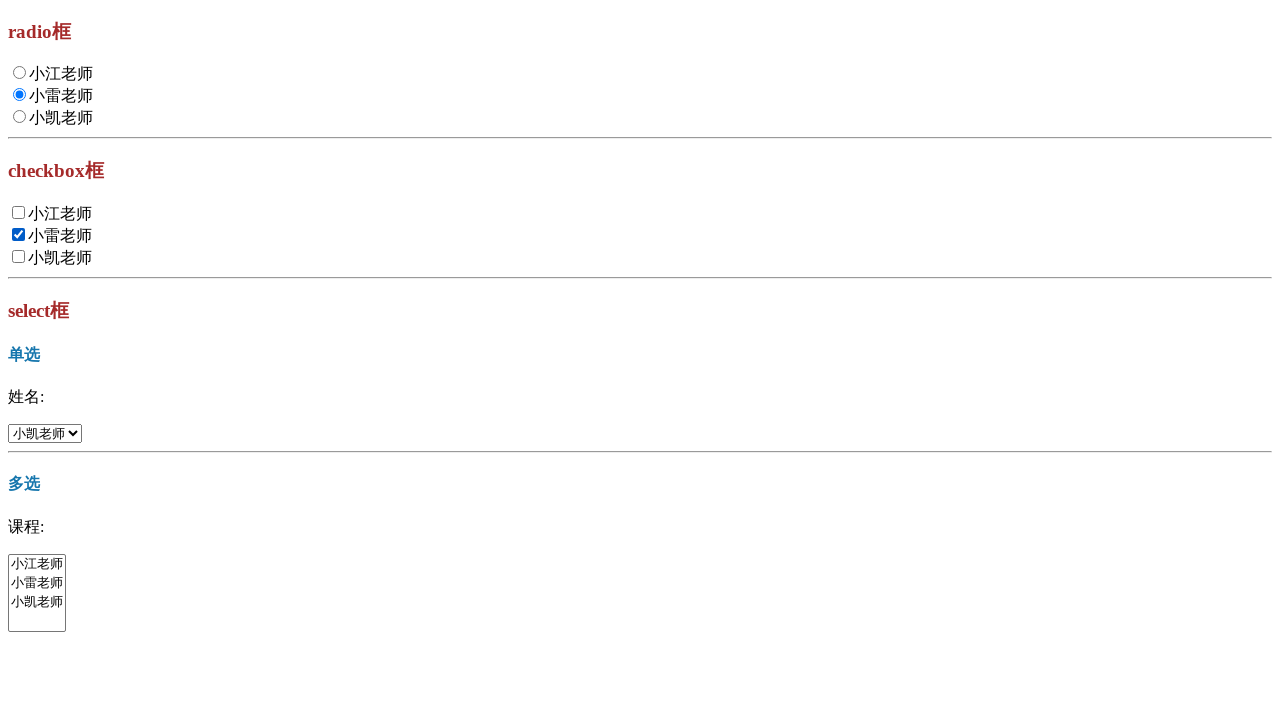

Selected 小雷老师 and 小凯老师 in multi-select dropdown on #ss_multi
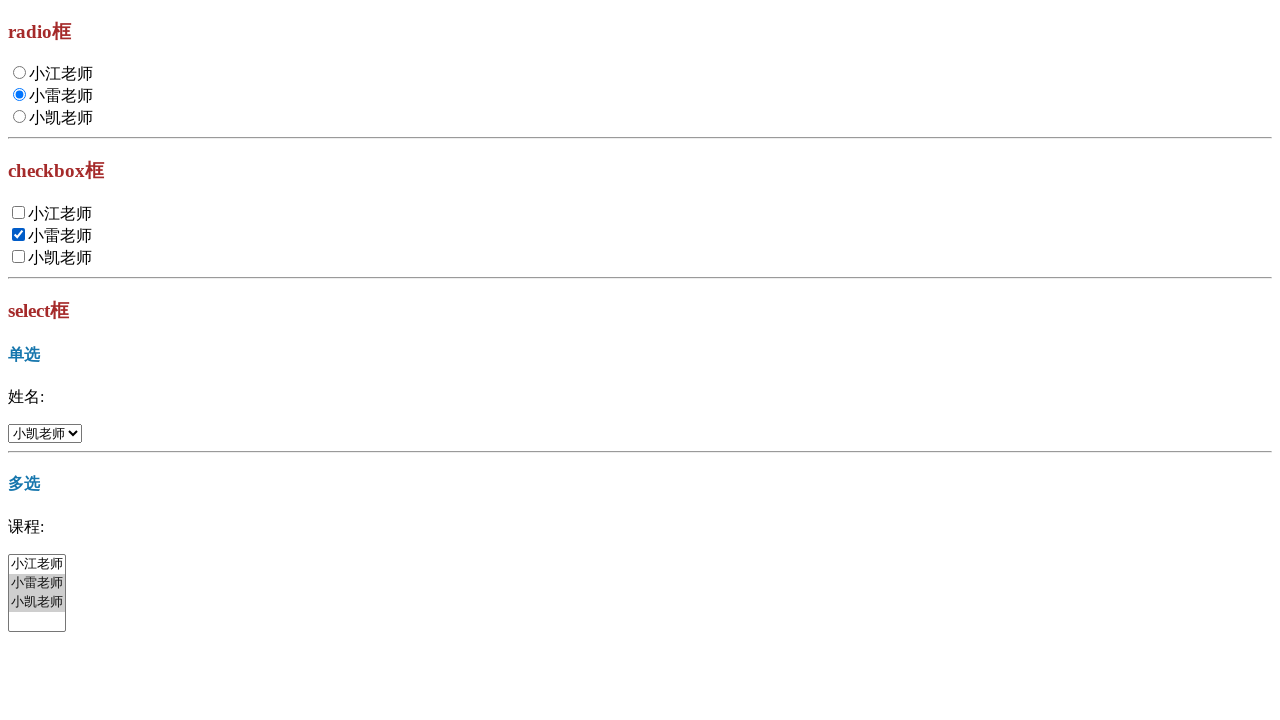

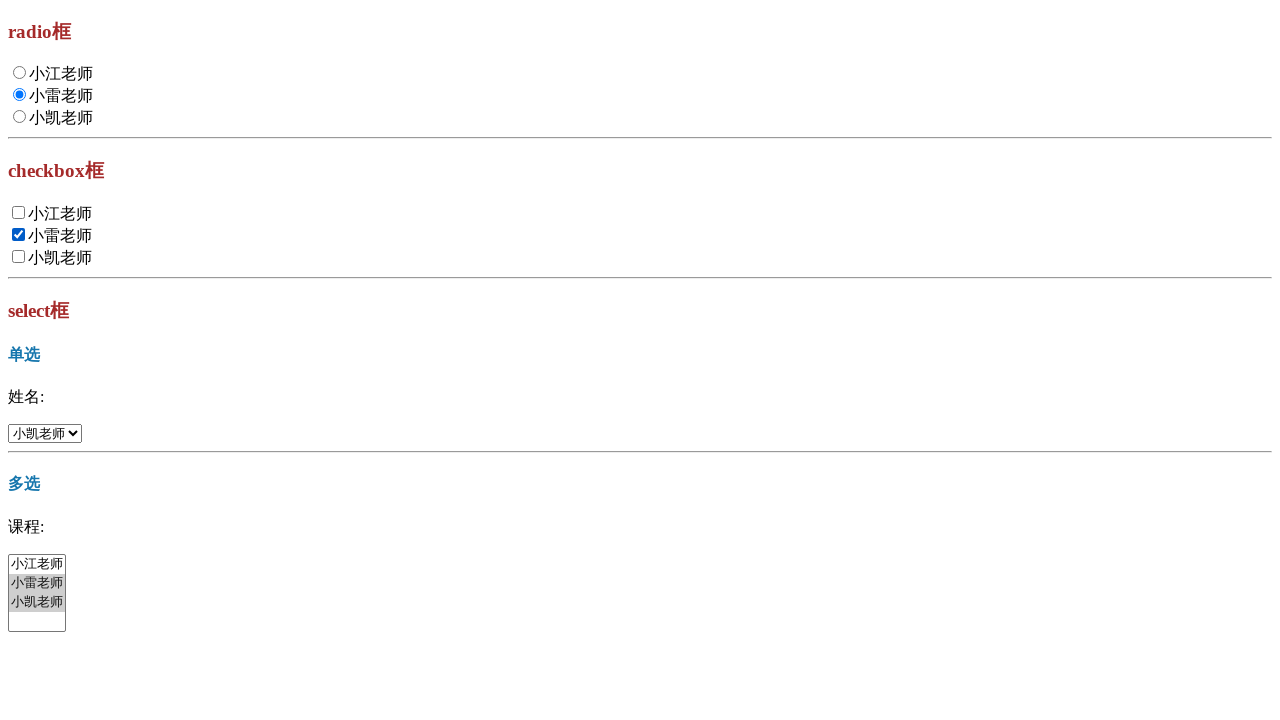